Tests that clicking the Due column header twice sorts the table in descending order by verifying the due amounts are in descending numerical order.

Starting URL: http://the-internet.herokuapp.com/tables

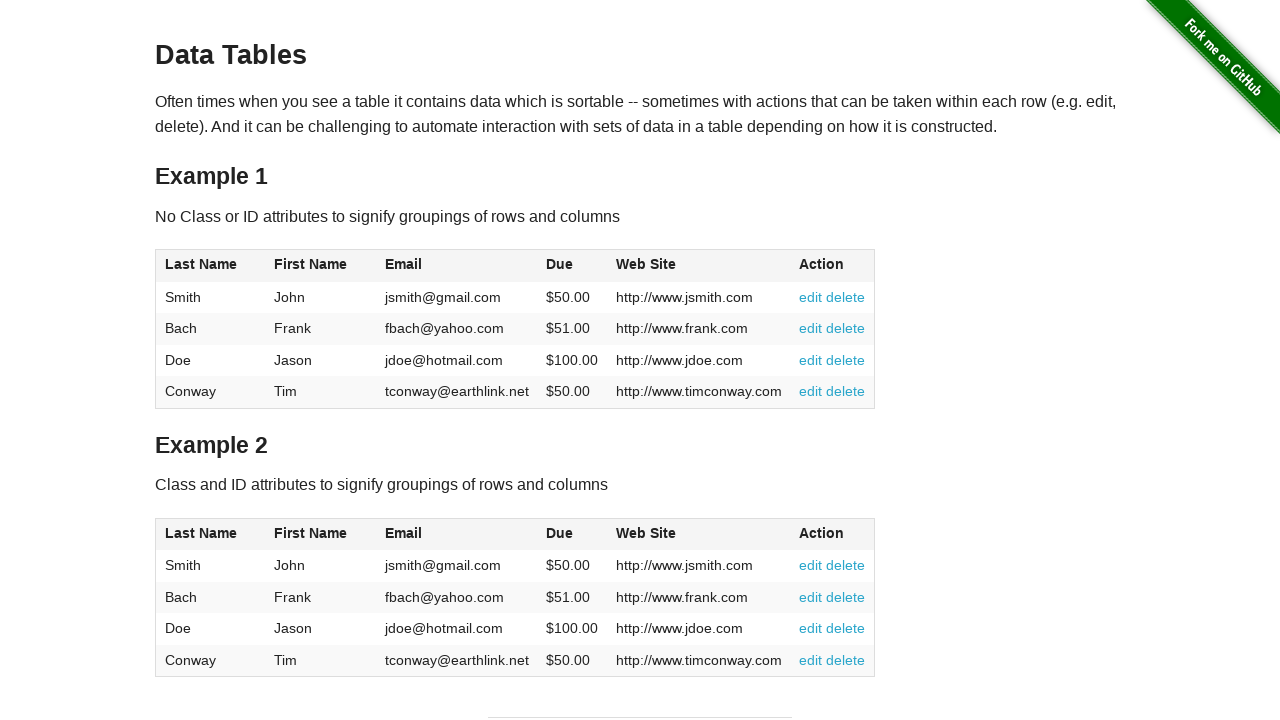

Clicked Due column header (4th column) first time for ascending sort at (572, 266) on #table1 thead tr th:nth-child(4)
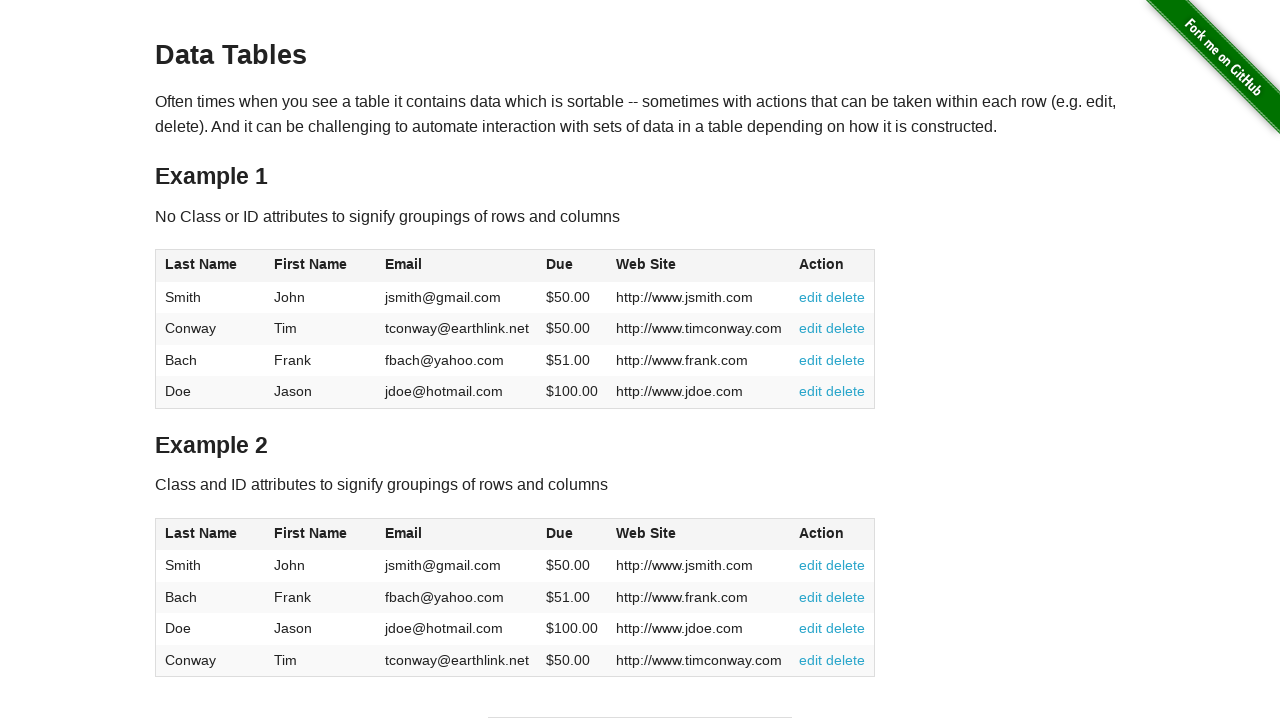

Clicked Due column header second time to sort in descending order at (572, 266) on #table1 thead tr th:nth-child(4)
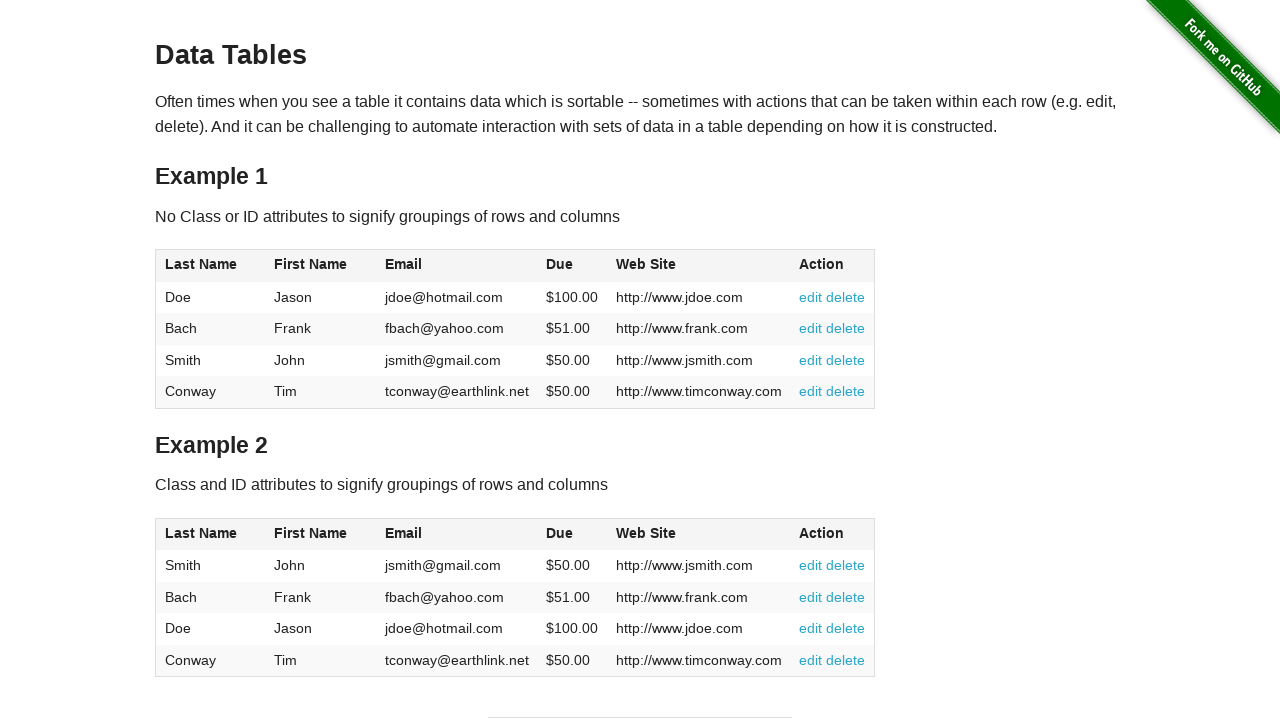

Waited for Due column values to load
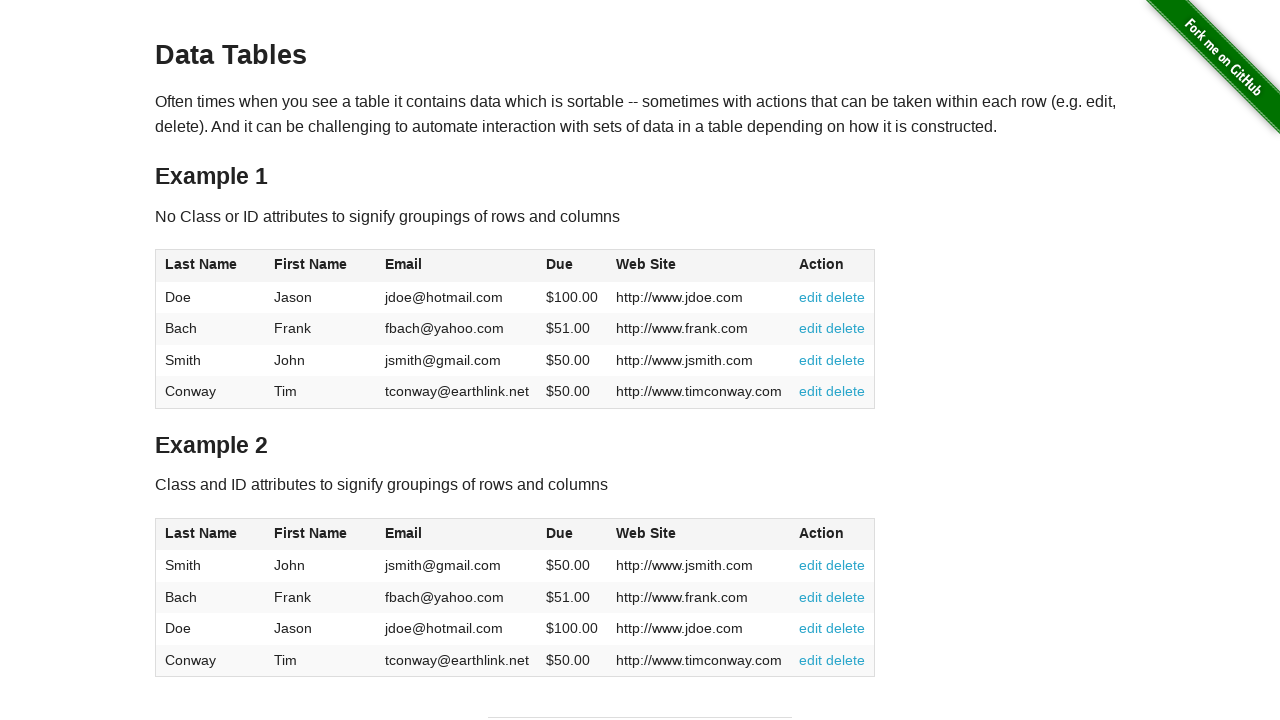

Retrieved all Due column elements from table
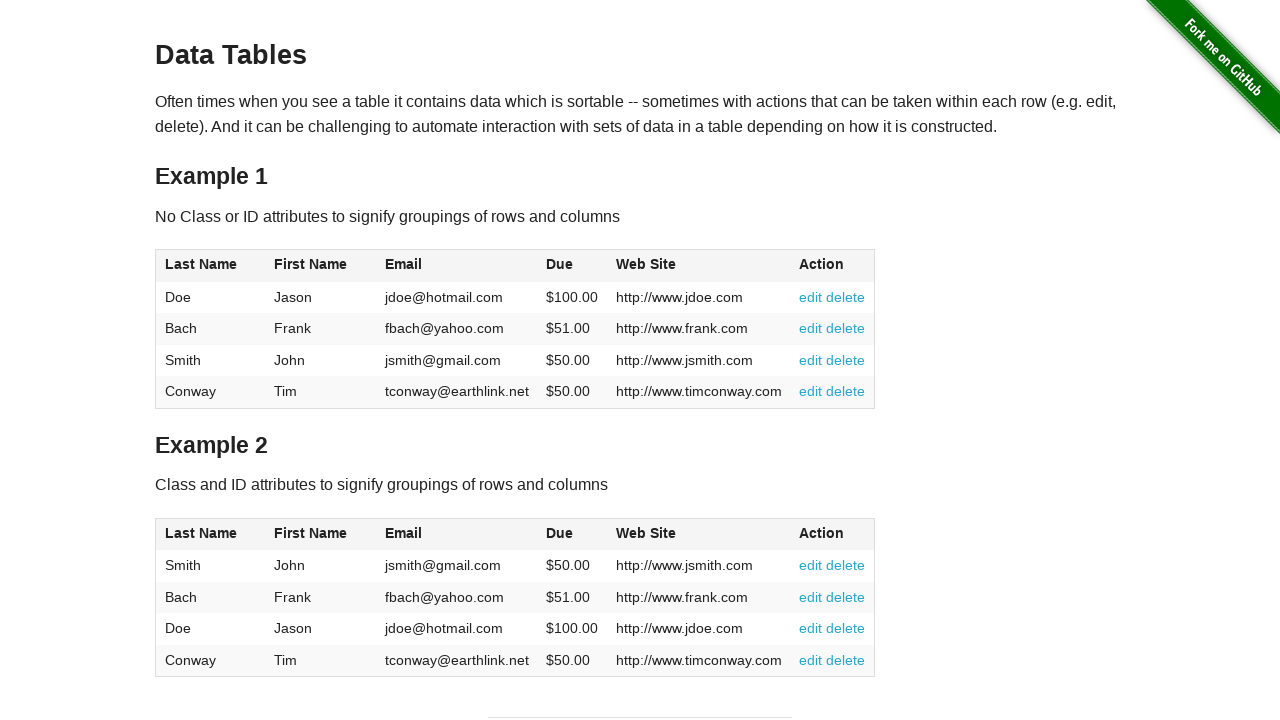

Extracted due amounts from table: [100.0, 51.0, 50.0, 50.0]
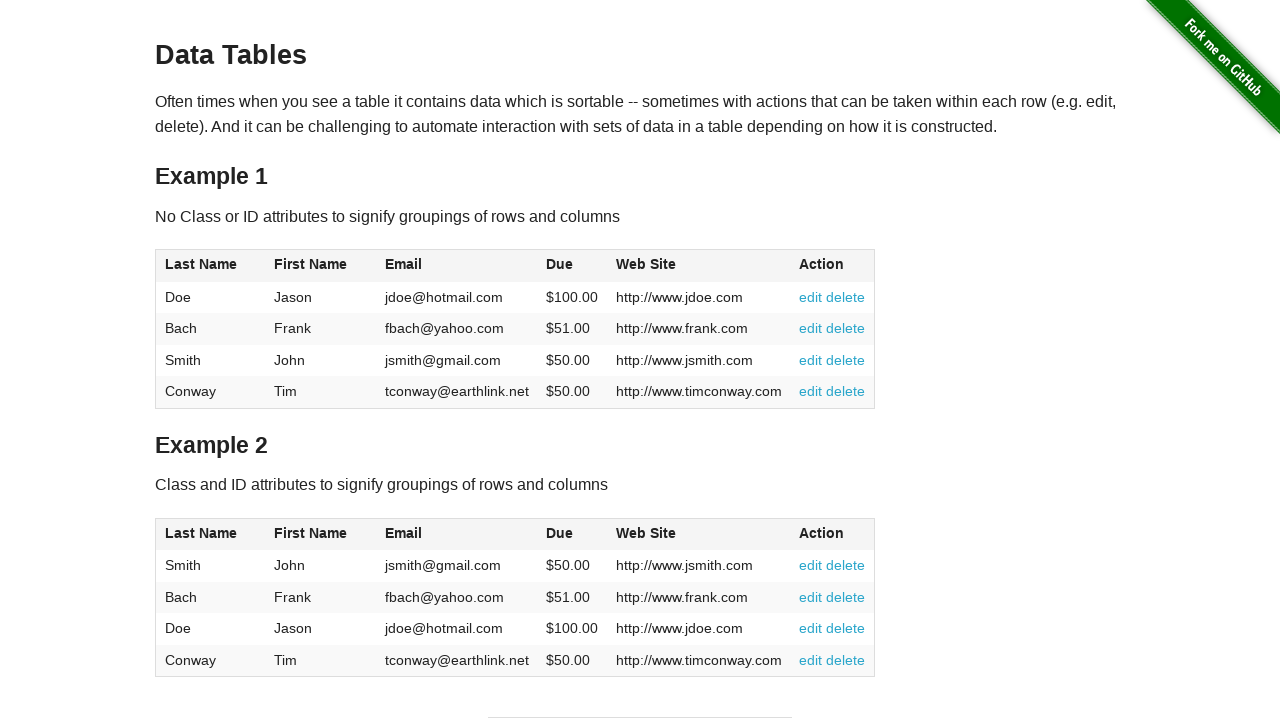

Verified that due amounts are sorted in descending numerical order
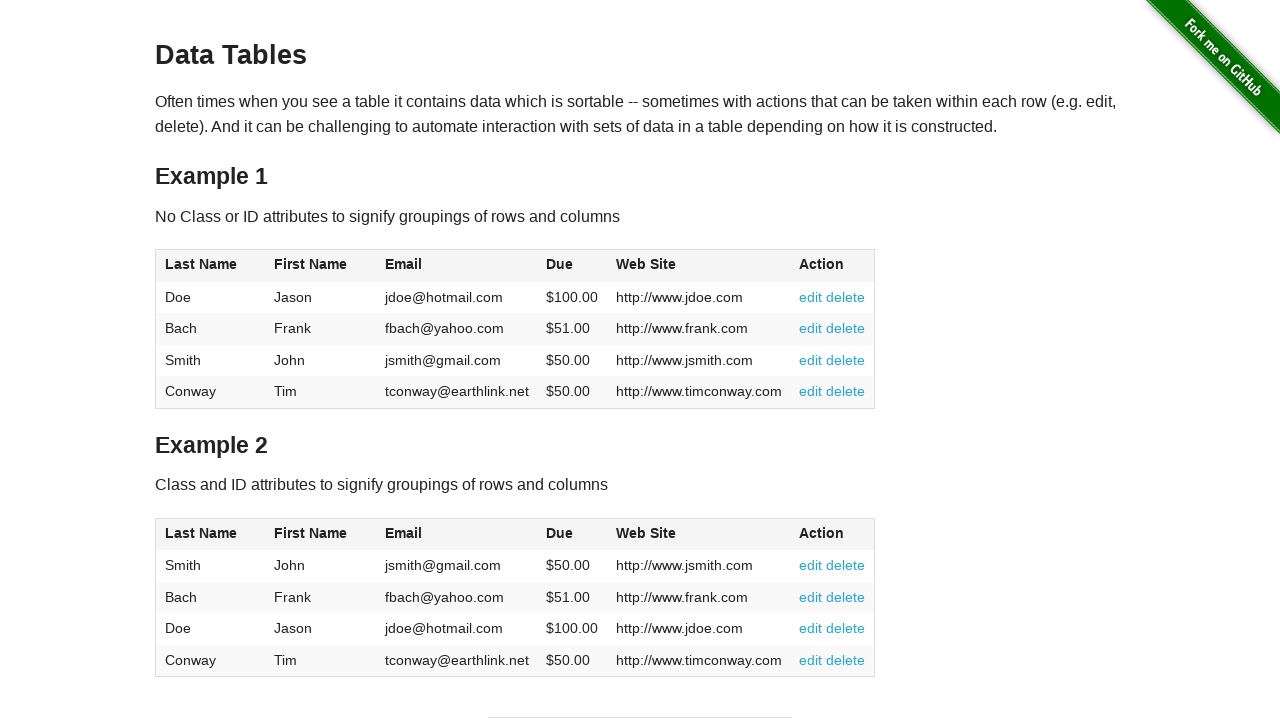

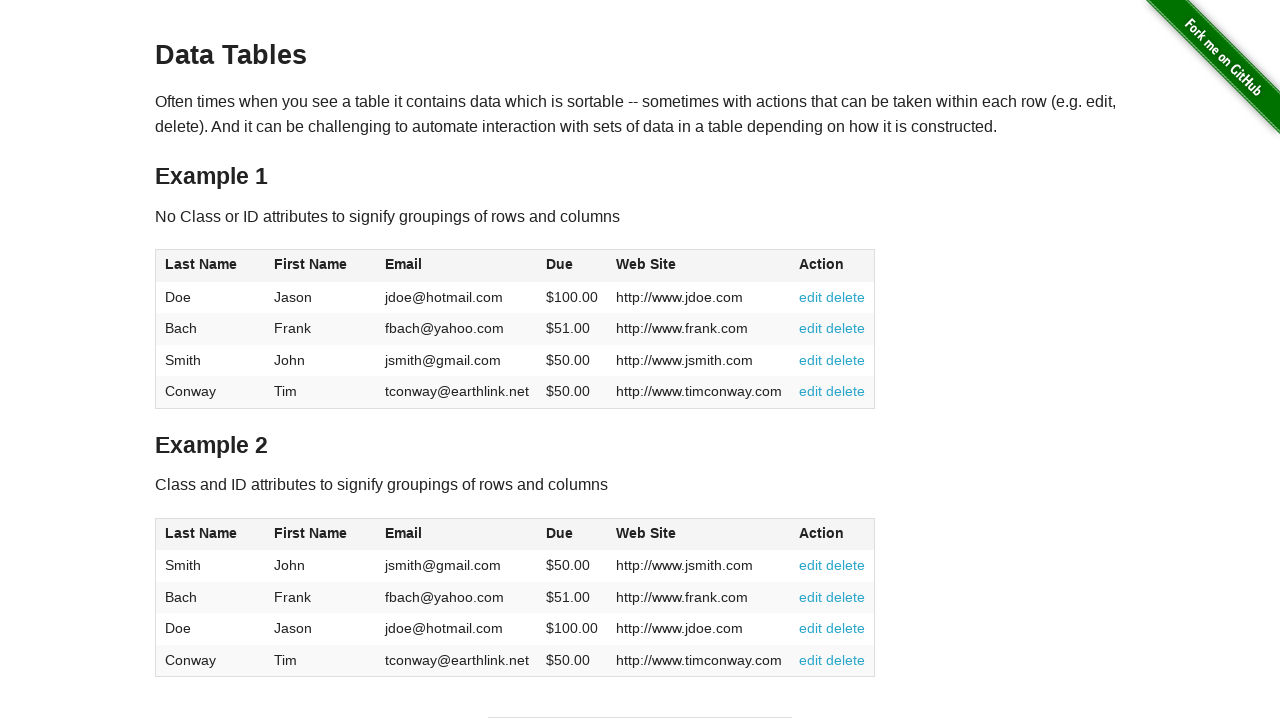